Navigates to Ionic App Development page by clicking Technologies menu, hovering over Mobile App Development submenu, and clicking the Ionic link

Starting URL: https://www.tranktechnologies.com/

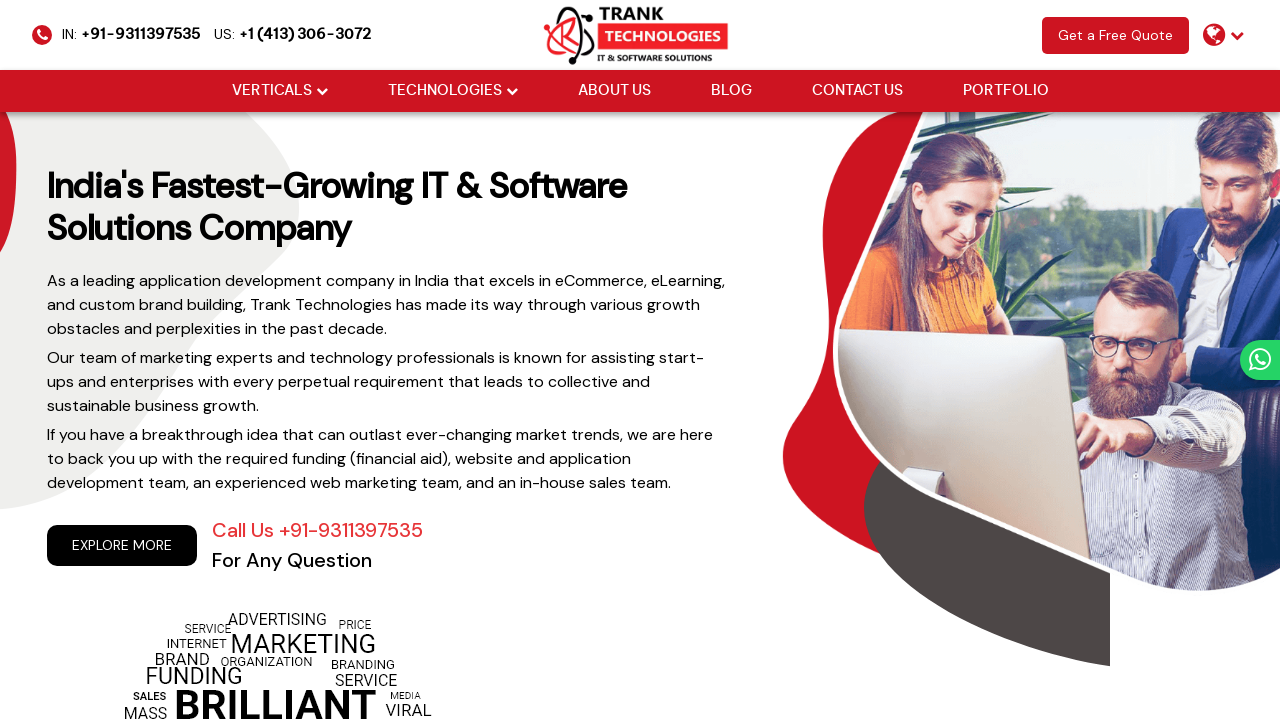

Clicked Technologies menu at (452, 91) on (//li[@class='drop_down'])[2]
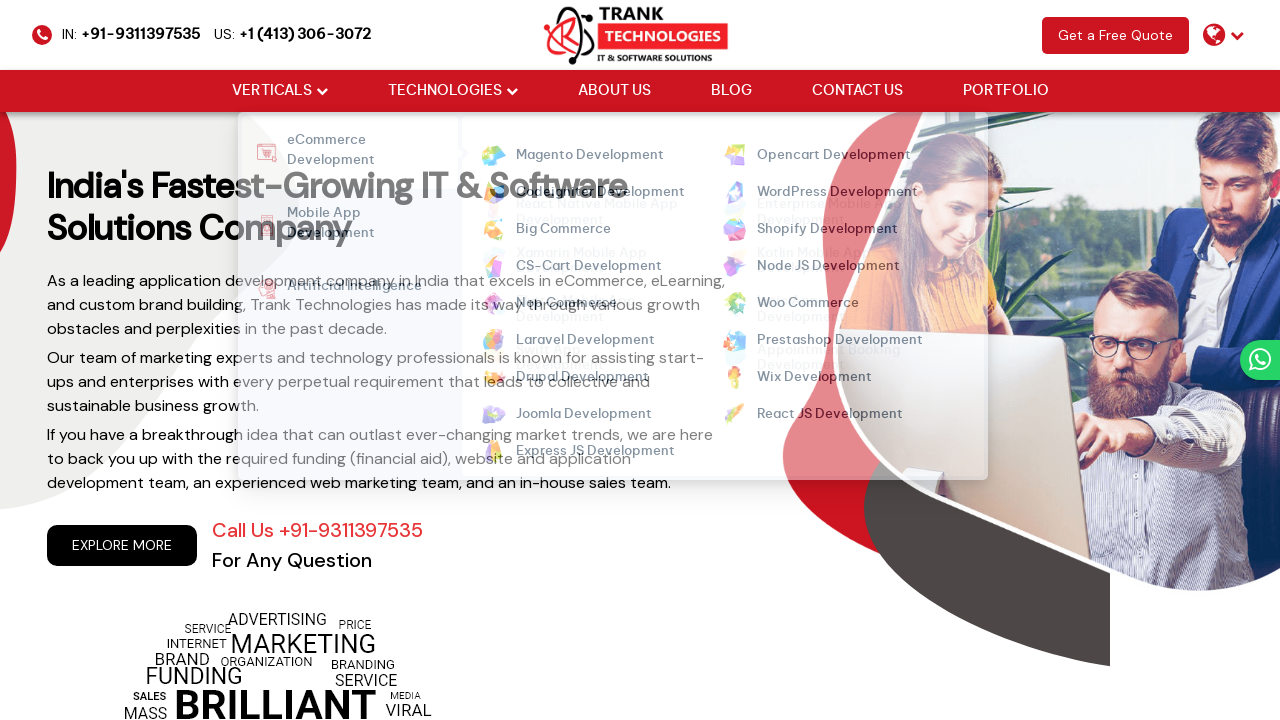

Hovered over Mobile App Development submenu at (340, 226) on xpath=//li[@data-id='mobileApp']
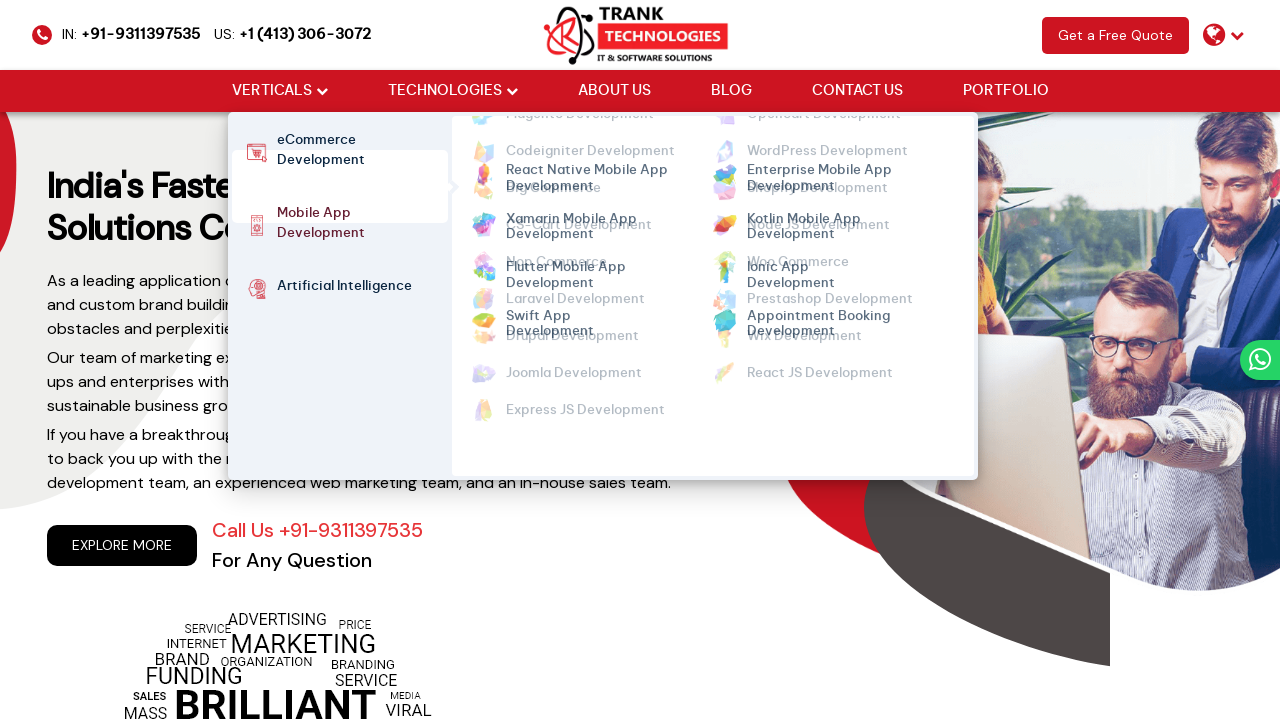

Clicked Ionic Mobile App Development link at (790, 257) on xpath=//a[@href='https://www.tranktechnologies.com/ionic-mobile-app-development'
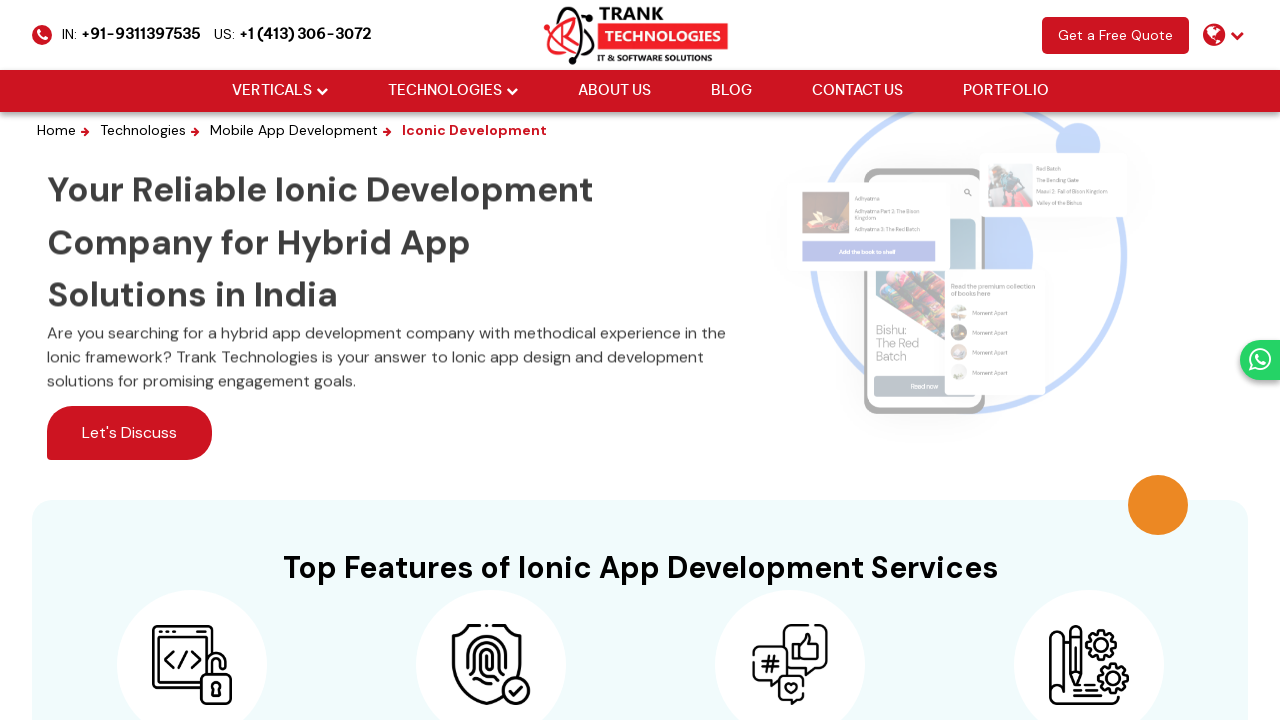

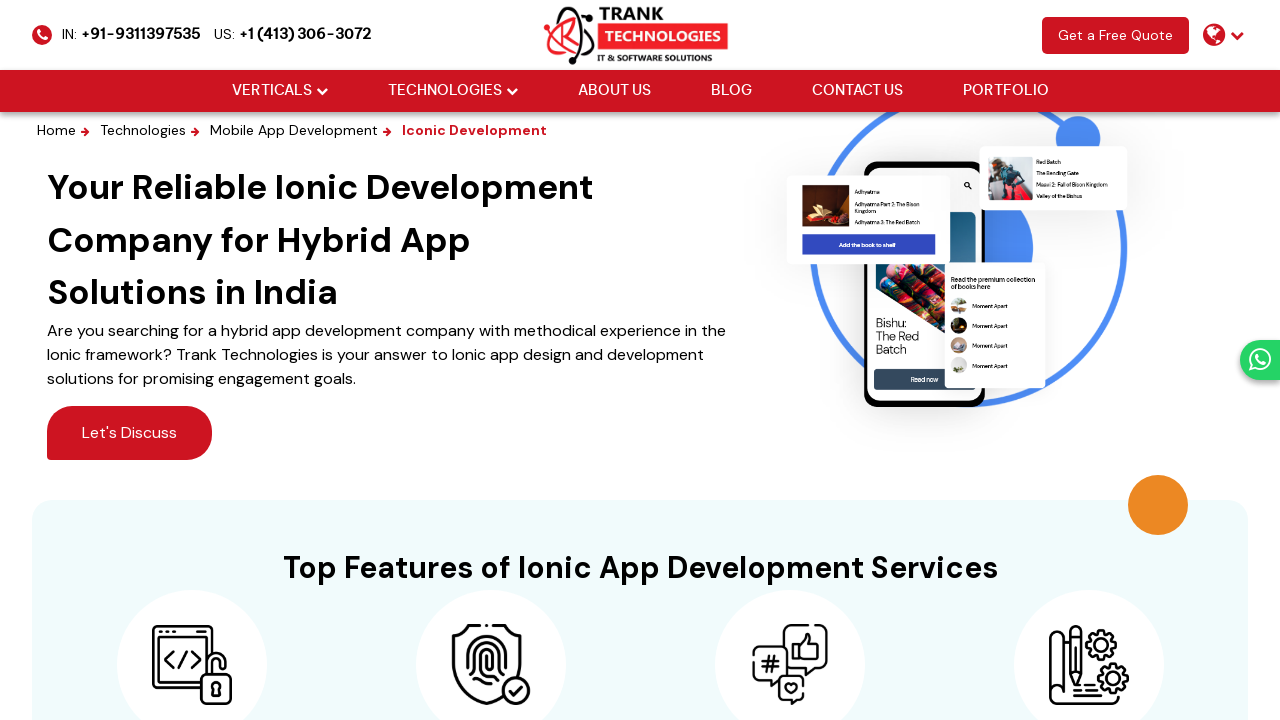